Clicks the success button on the buttons demo page

Starting URL: https://formy-project.herokuapp.com/buttons

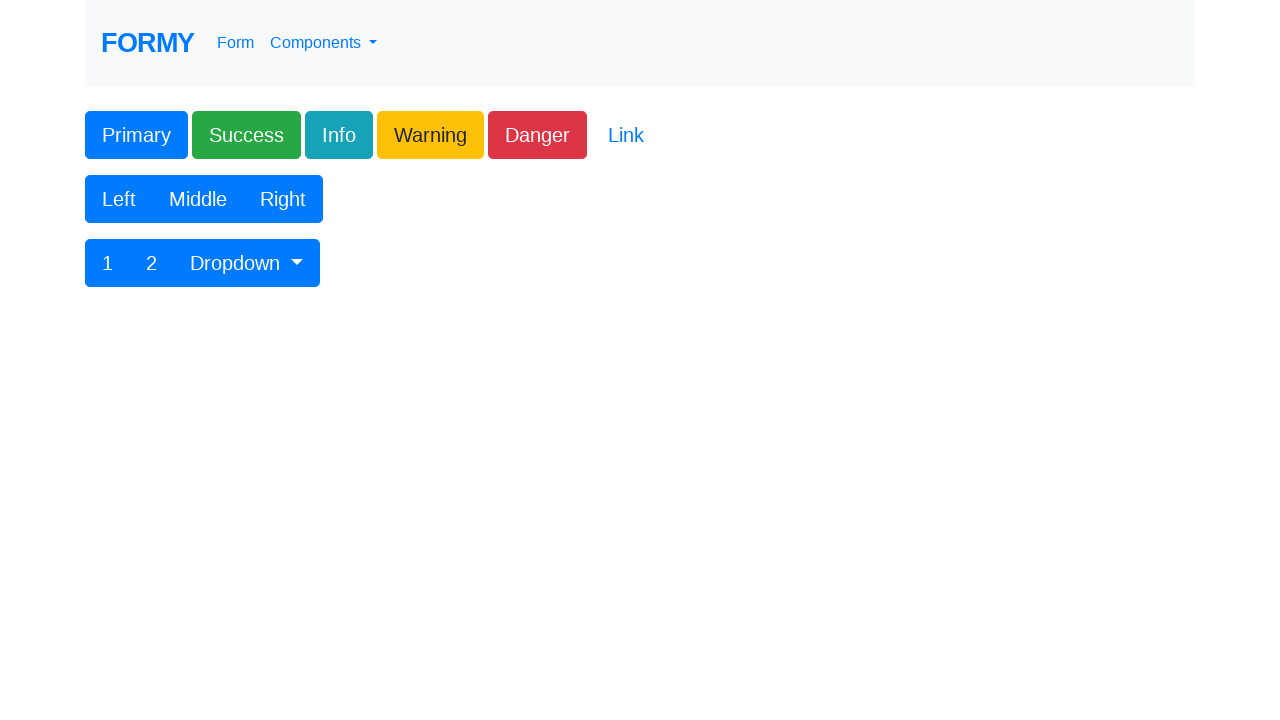

Navigated to buttons demo page
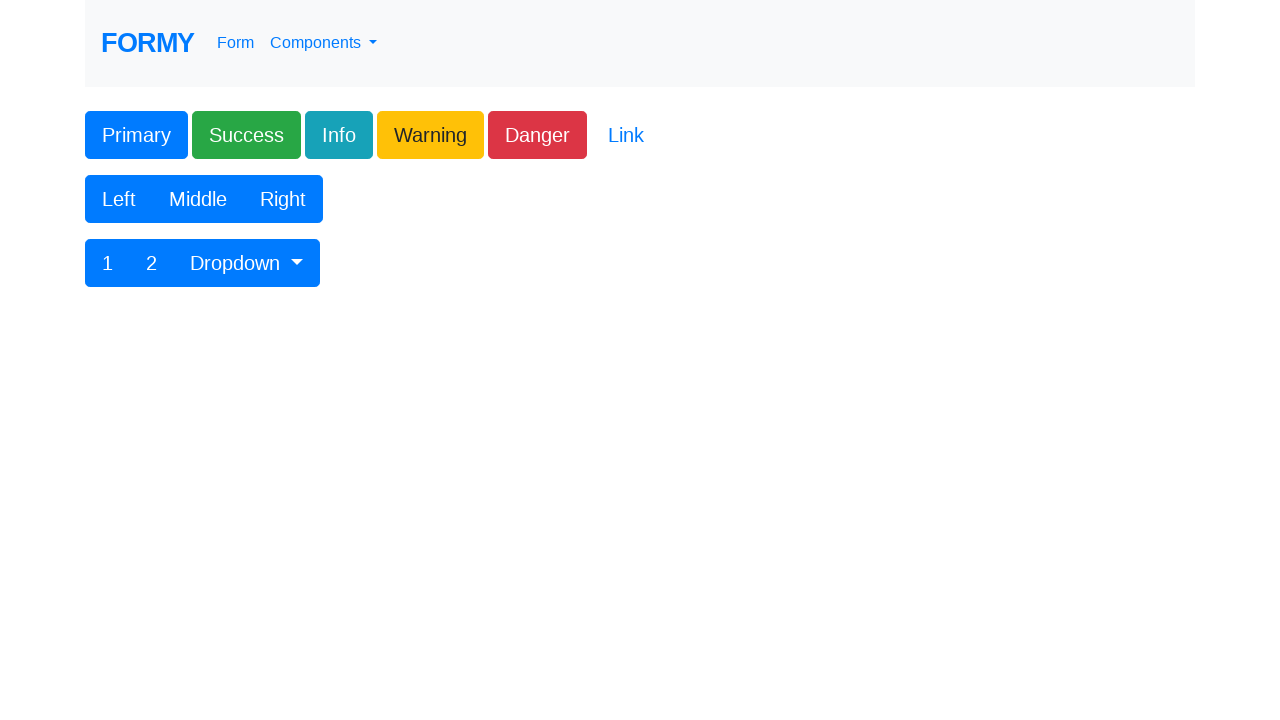

Clicked the success button at (246, 135) on xpath=//*[@class='btn btn-lg btn-success']
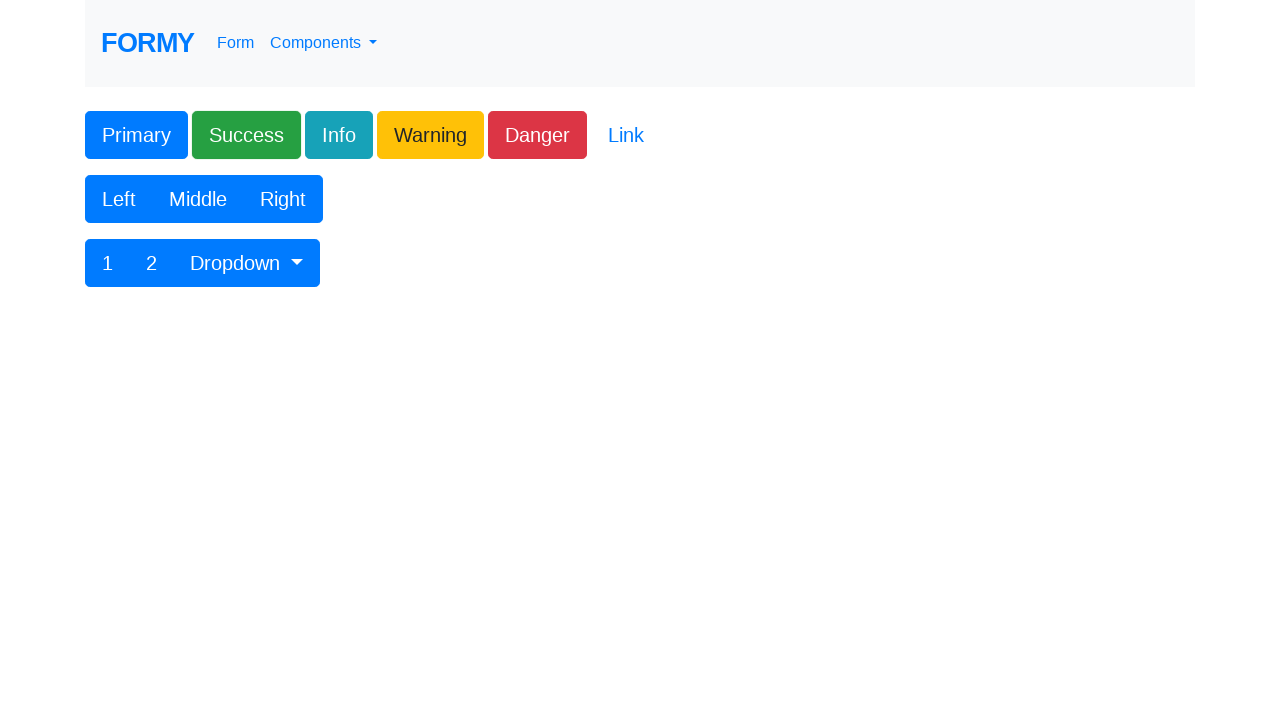

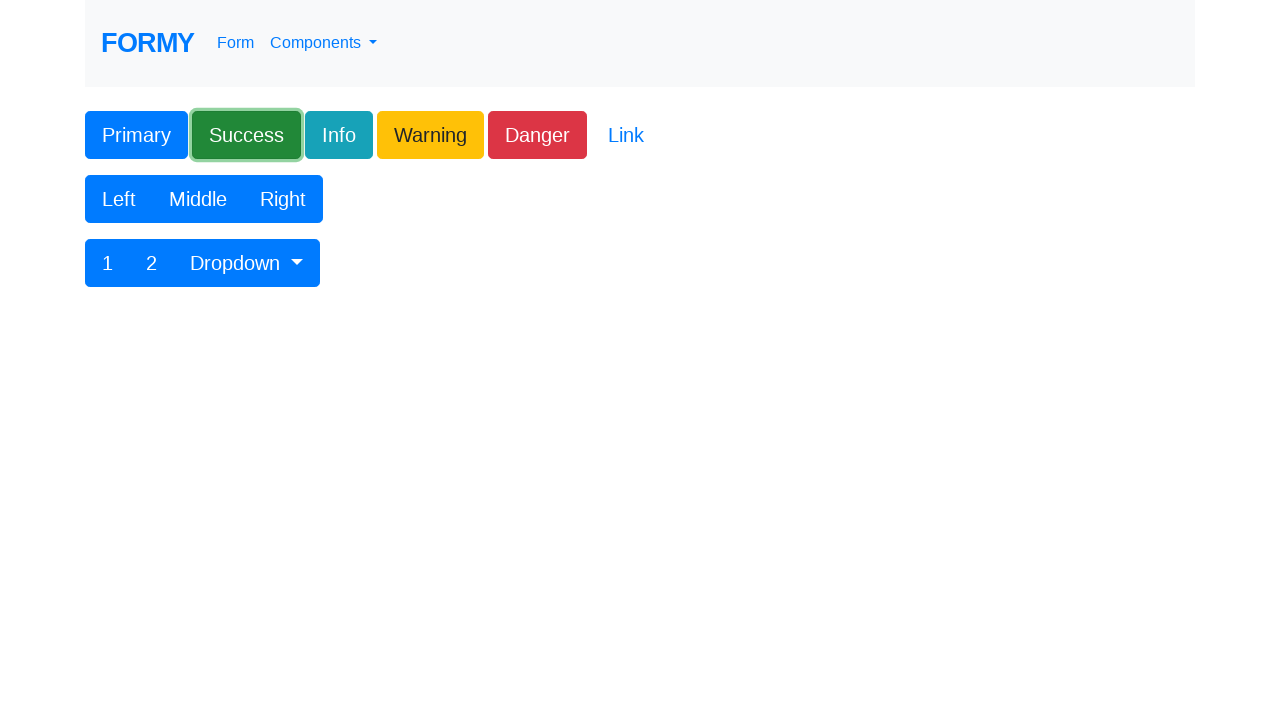